Tests a registration form by filling in user details including name, email, password, gender, date of birth, phone number, and address fields.

Starting URL: https://playwright-lab.web.app/

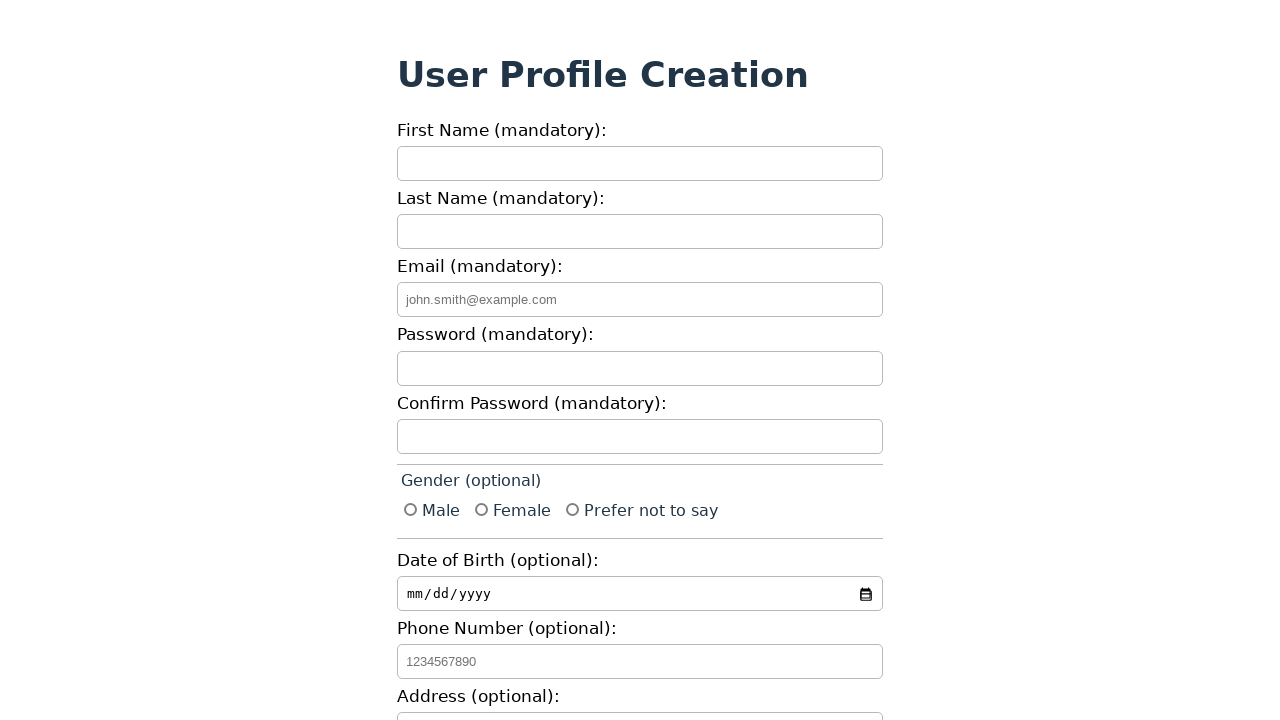

Clicked First Name field at (640, 164) on internal:label="First Name (mandatory):"i
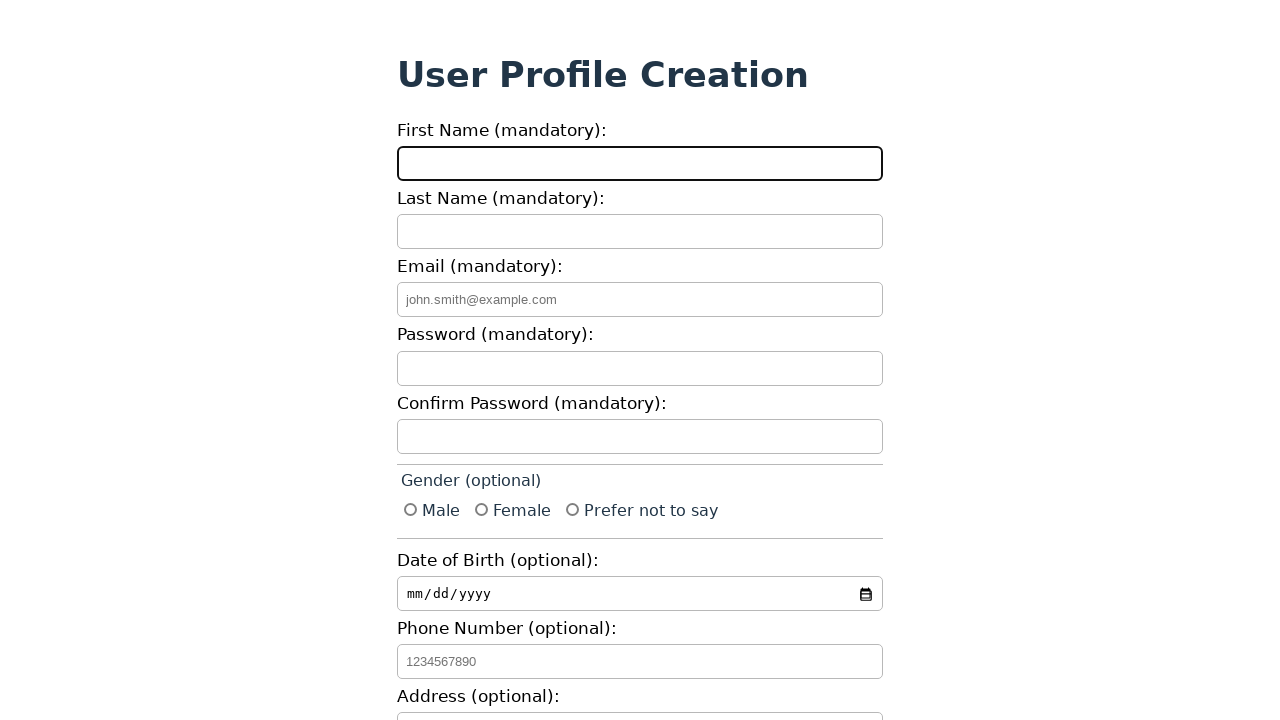

Filled First Name field with 'Marcus' on internal:label="First Name (mandatory):"i
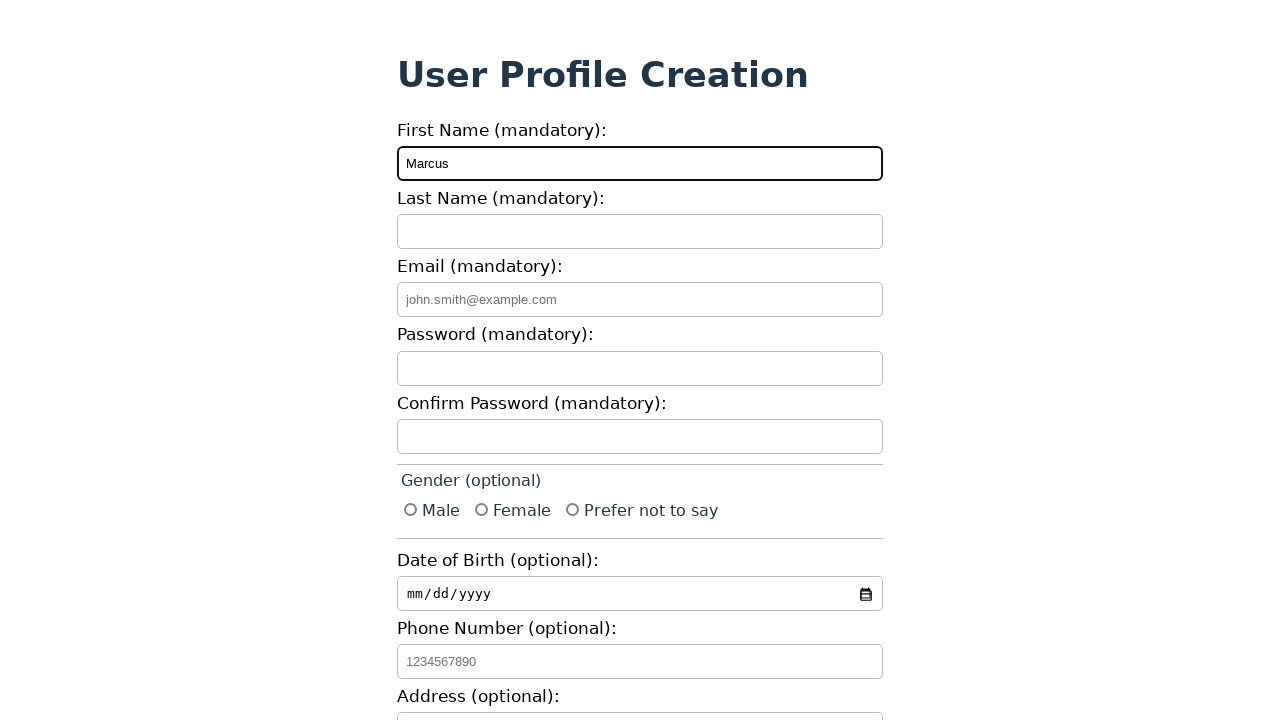

Clicked Last Name field at (640, 232) on internal:label="Last Name (mandatory):"i
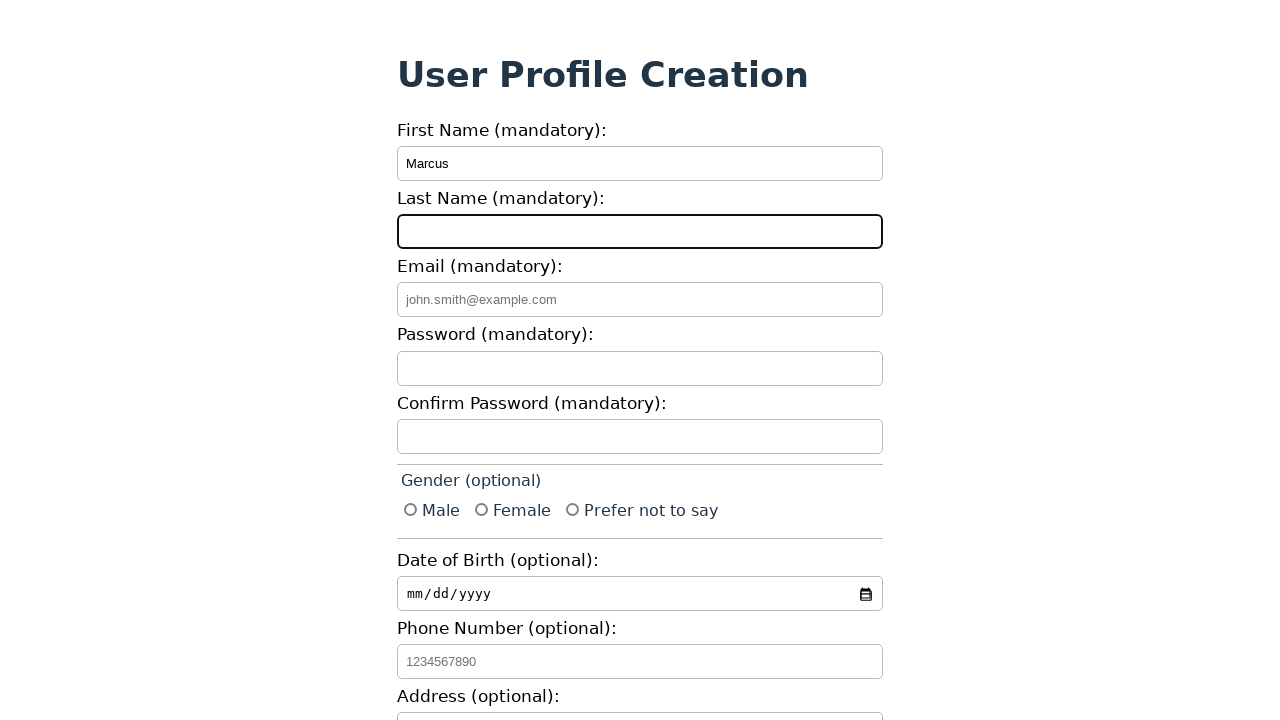

Filled Last Name field with 'Johnson' on internal:label="Last Name (mandatory):"i
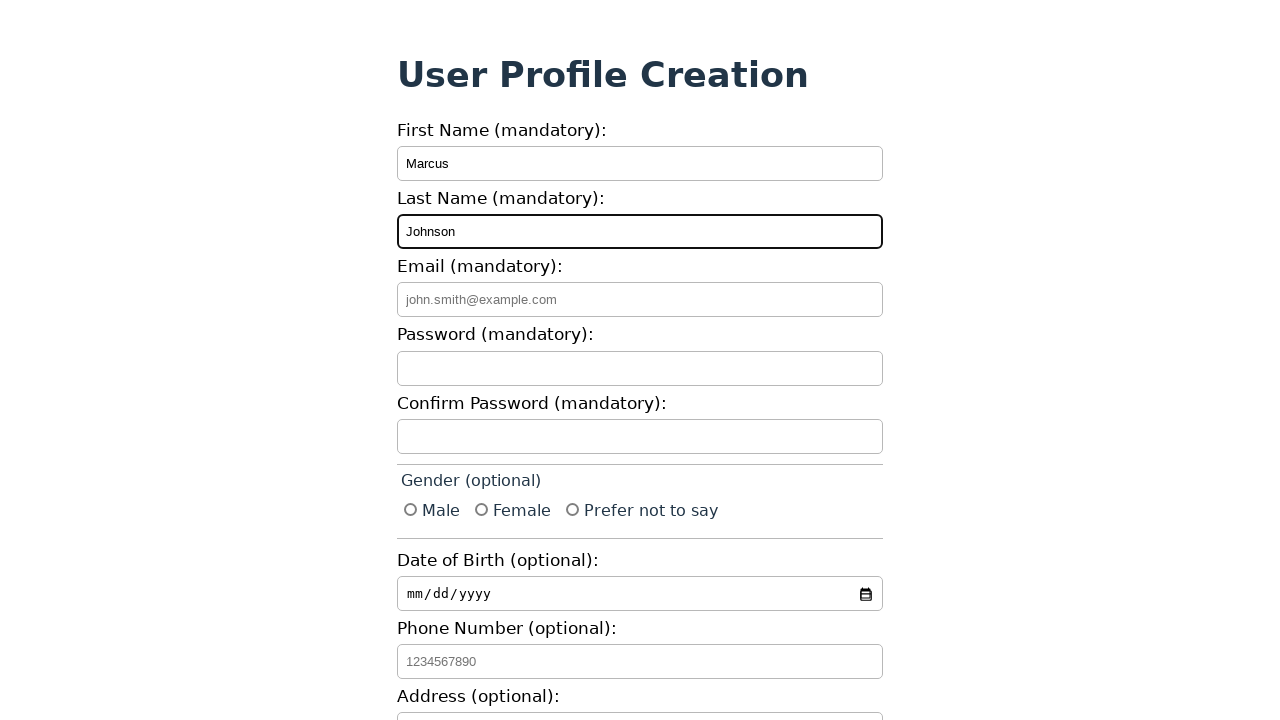

Clicked Email field at (640, 300) on internal:attr=[placeholder="john.smith@example.com"i]
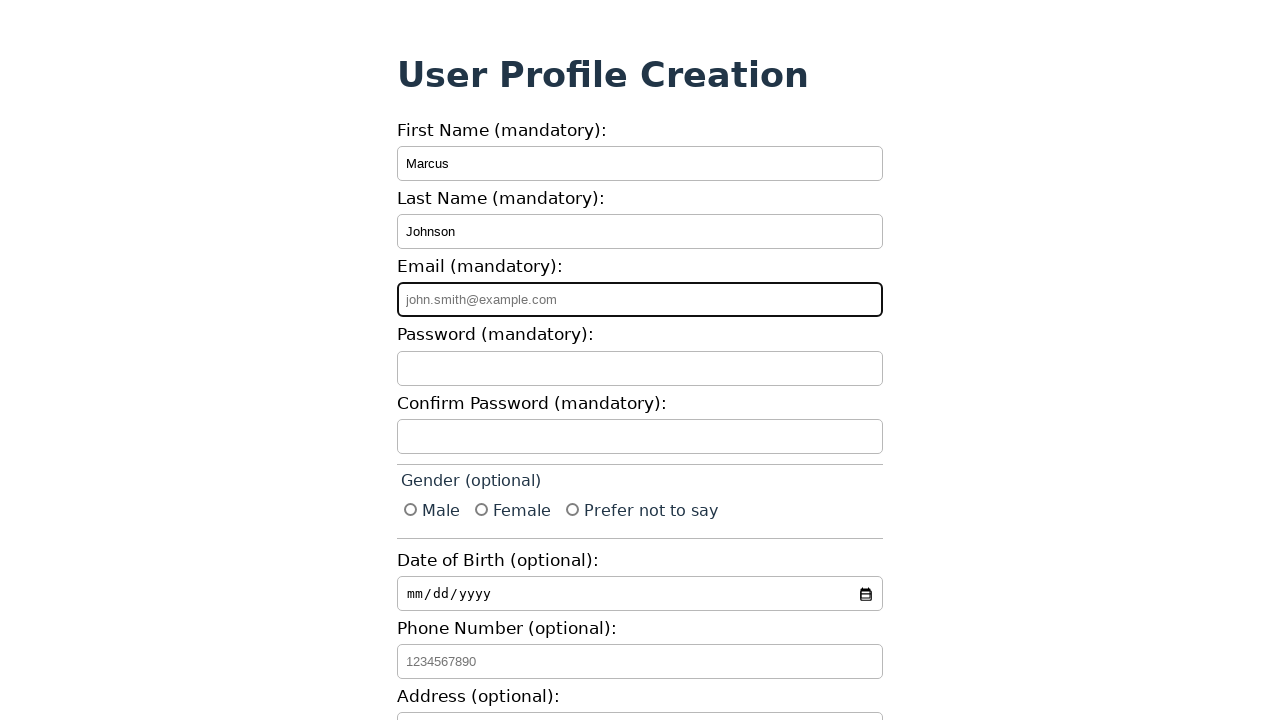

Filled Email field with 'marcus.johnson@example.com' on internal:attr=[placeholder="john.smith@example.com"i]
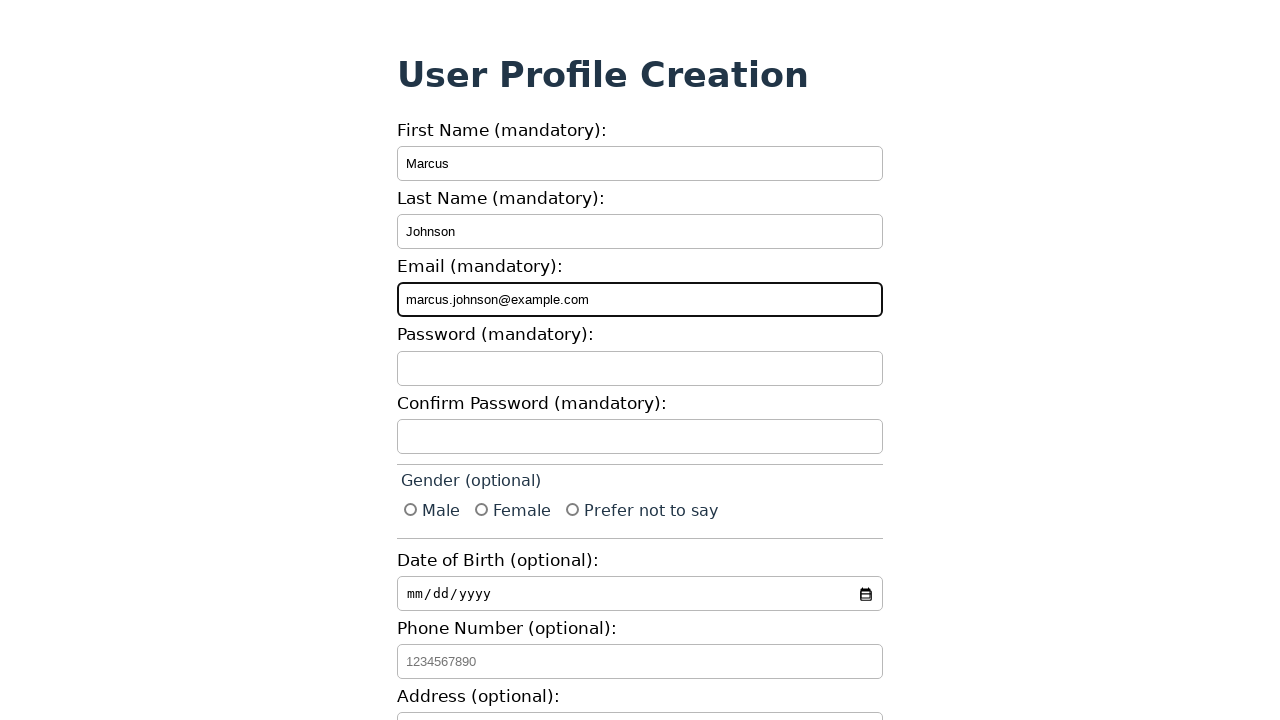

Clicked Password field at (640, 368) on internal:label="Password (mandatory):"s
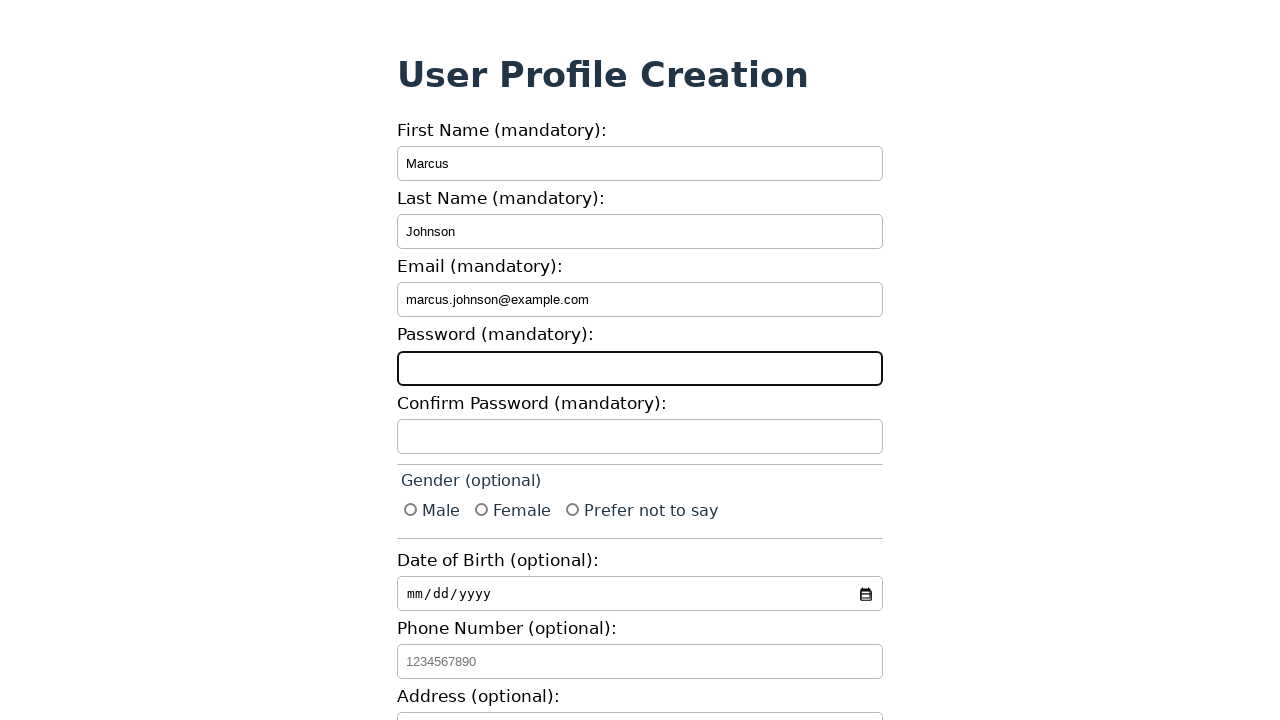

Filled Password field with 'SecurePass99!' on internal:label="Password (mandatory):"s
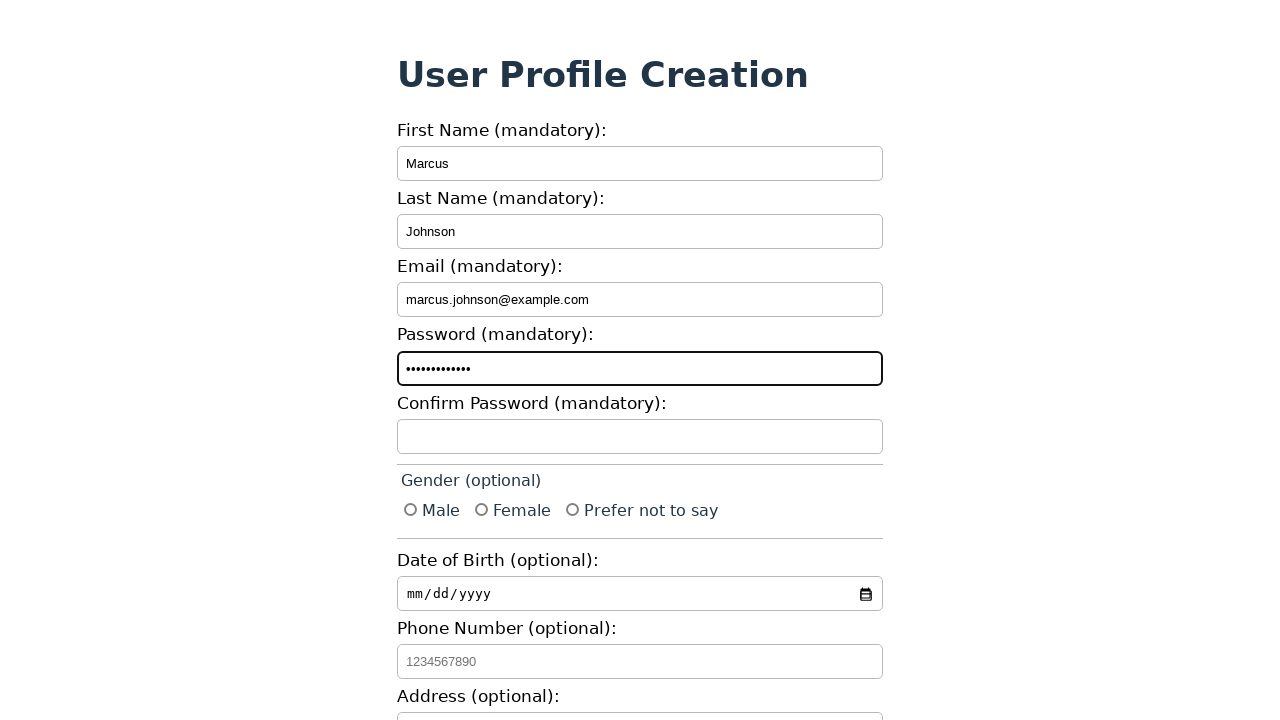

Clicked Confirm Password field at (640, 436) on internal:label="Confirm Password (mandatory):"i
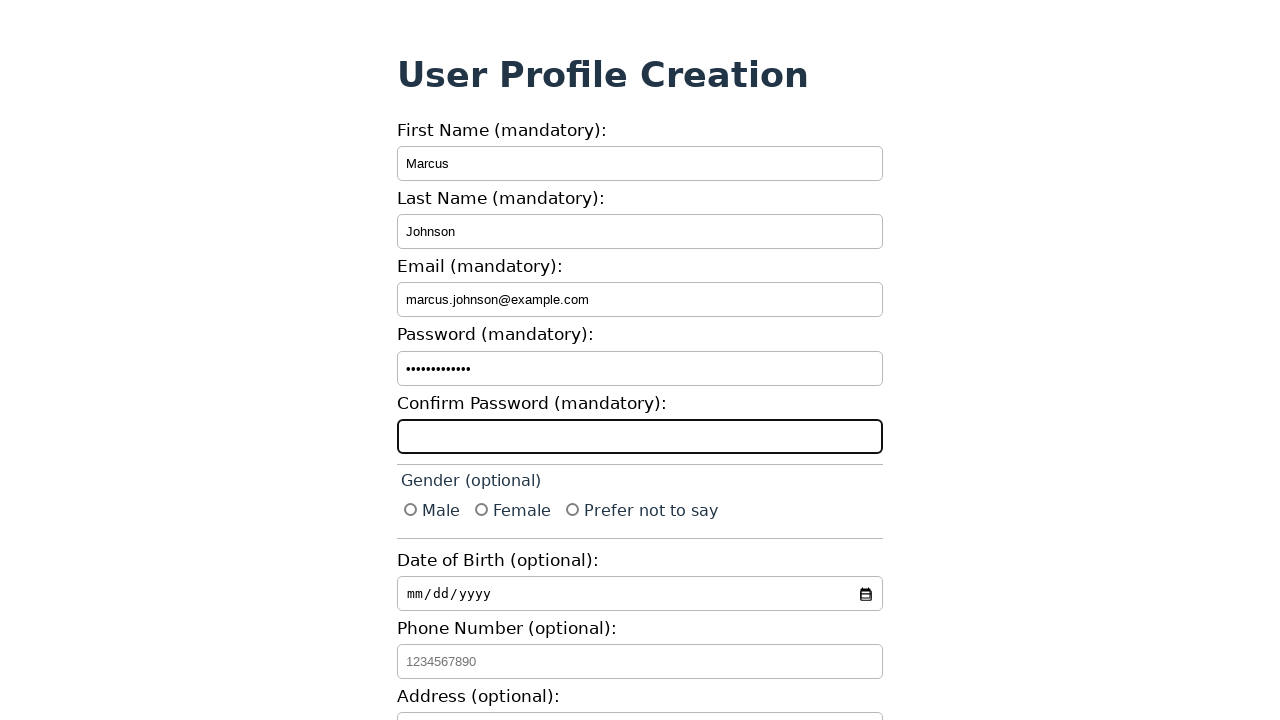

Filled Confirm Password field with 'SecurePass99!' on internal:label="Confirm Password (mandatory):"i
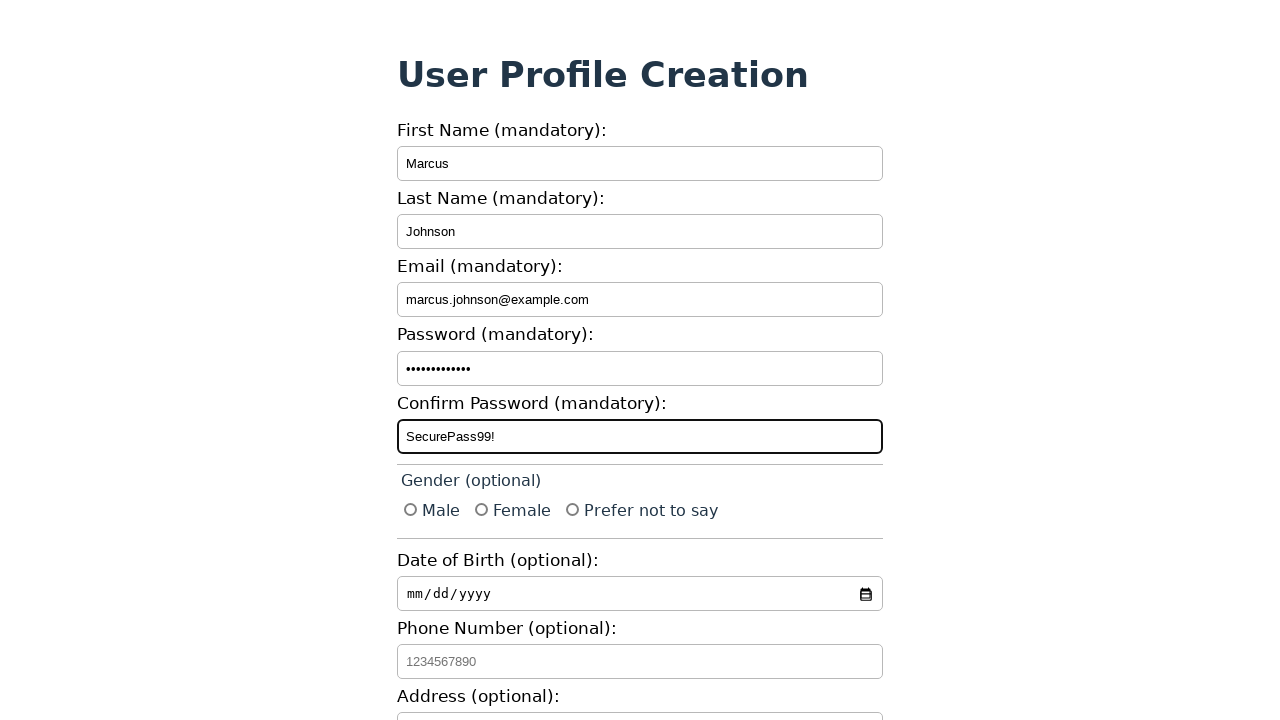

Selected 'Male' gender option at (410, 509) on internal:label="Male"s
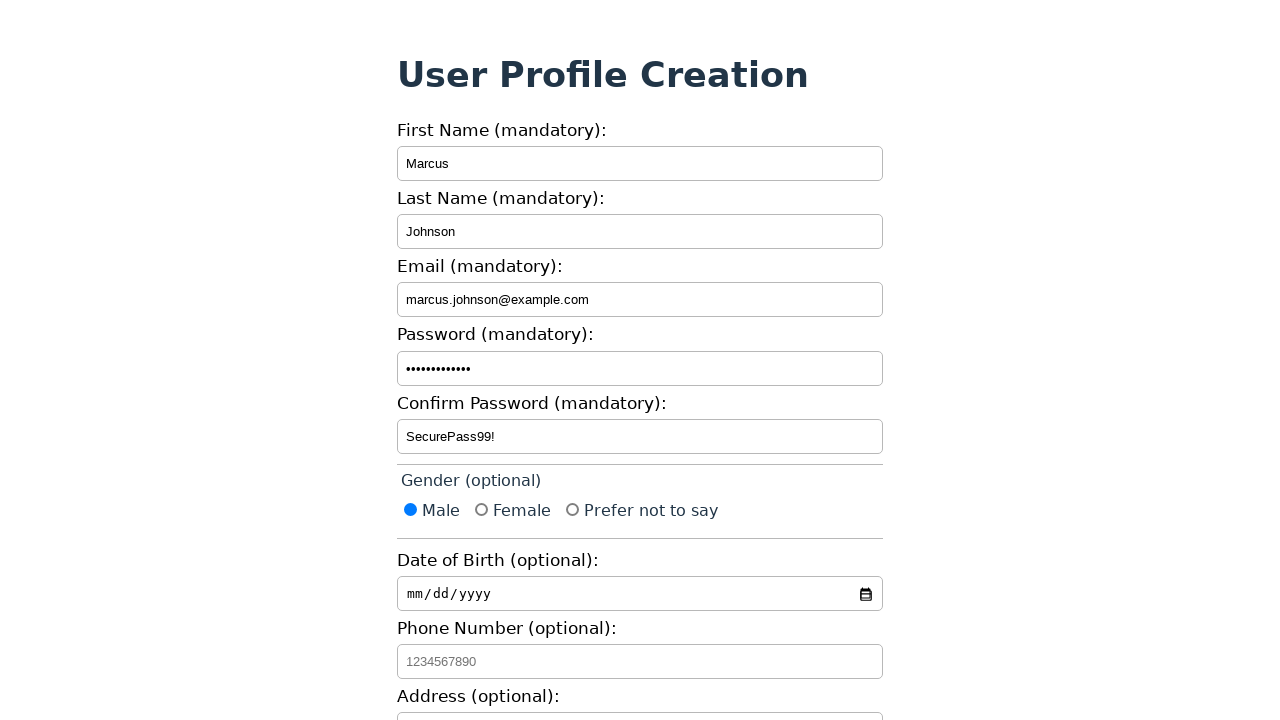

Filled Date of Birth field with '1992-05-23' on internal:label="Date of Birth (optional):"i
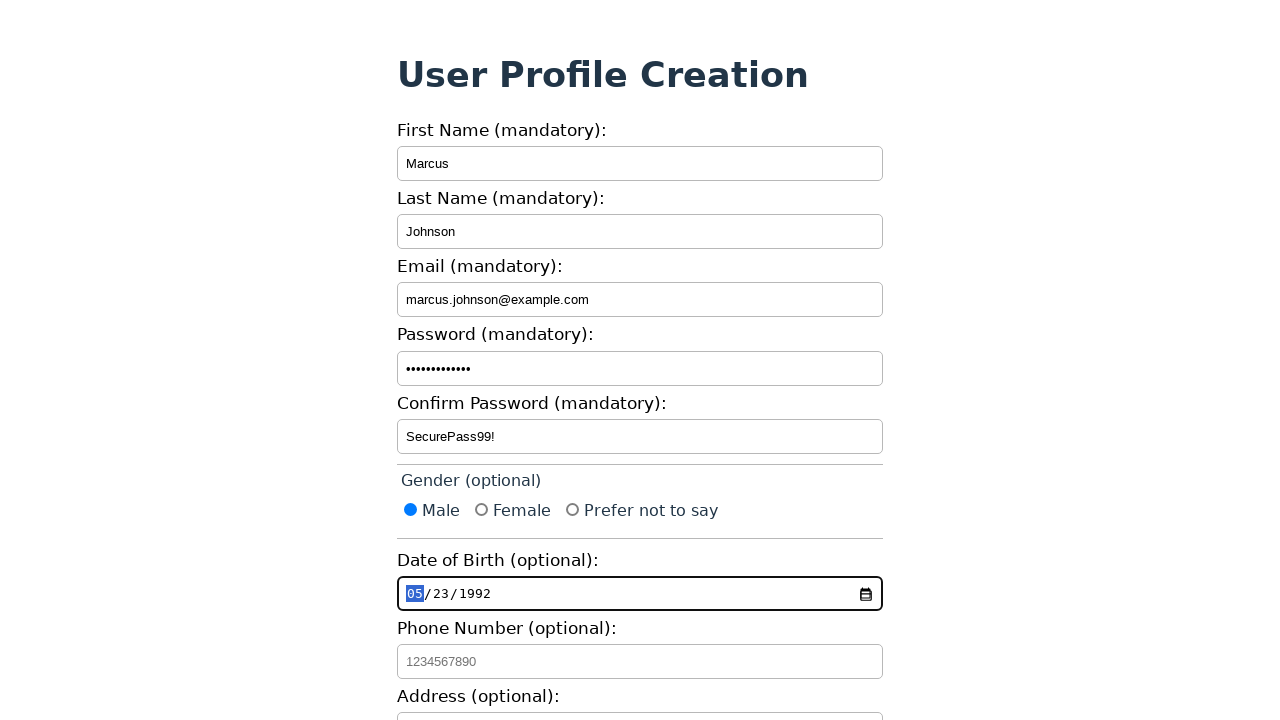

Clicked Phone number field at (640, 661) on internal:attr=[placeholder="1234567890"i]
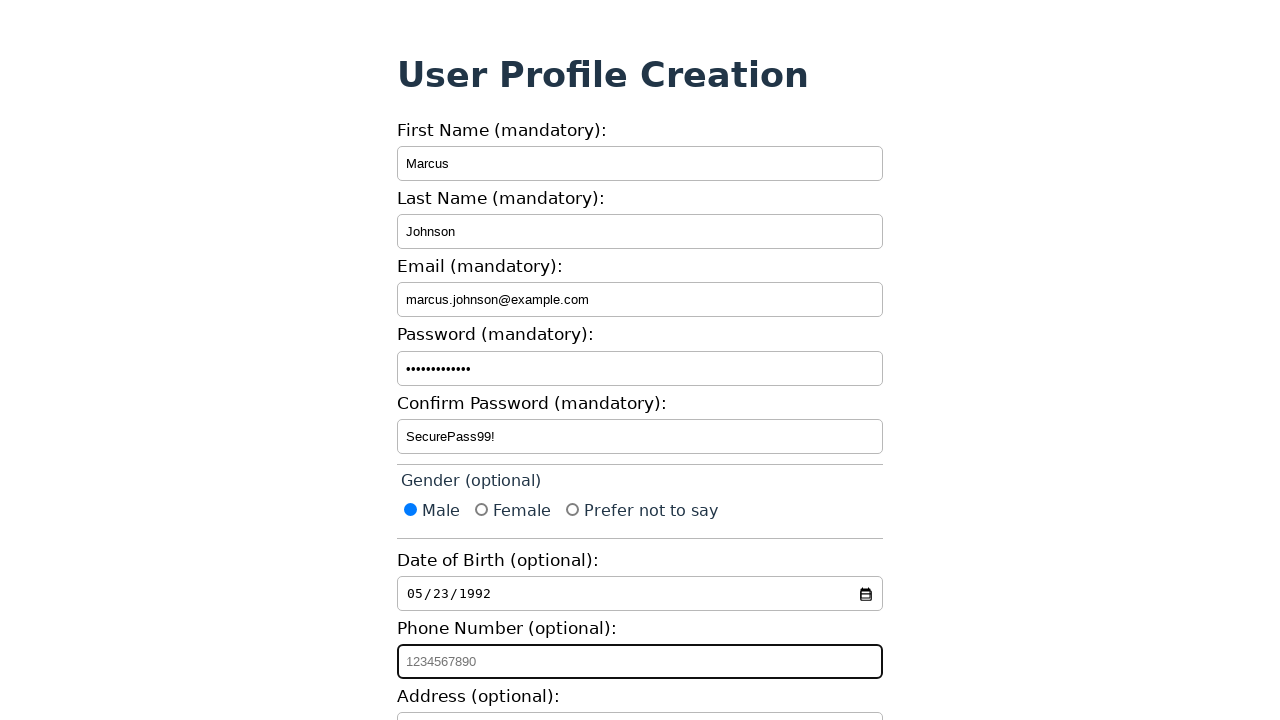

Filled Phone number field with '5551234567' on internal:attr=[placeholder="1234567890"i]
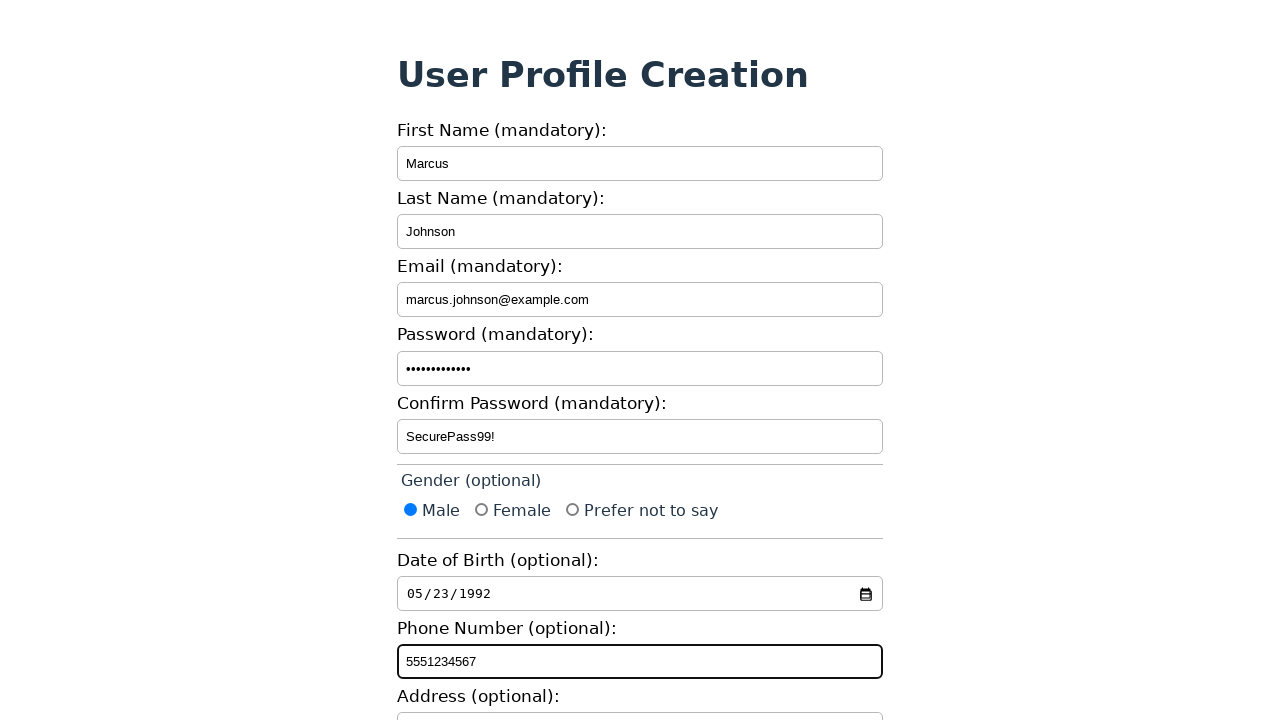

Clicked Address field at (640, 703) on internal:label="Address (optional):"i
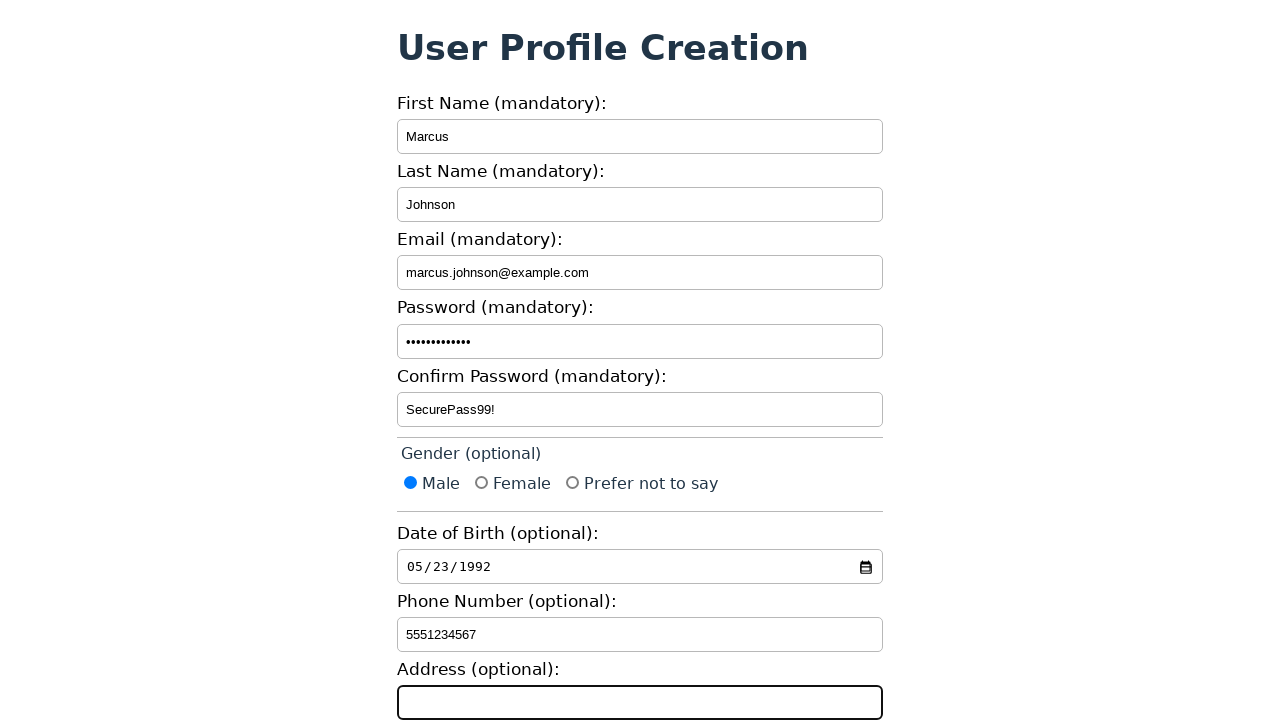

Filled Address field with '123 Main Street, Springfield' on internal:label="Address (optional):"i
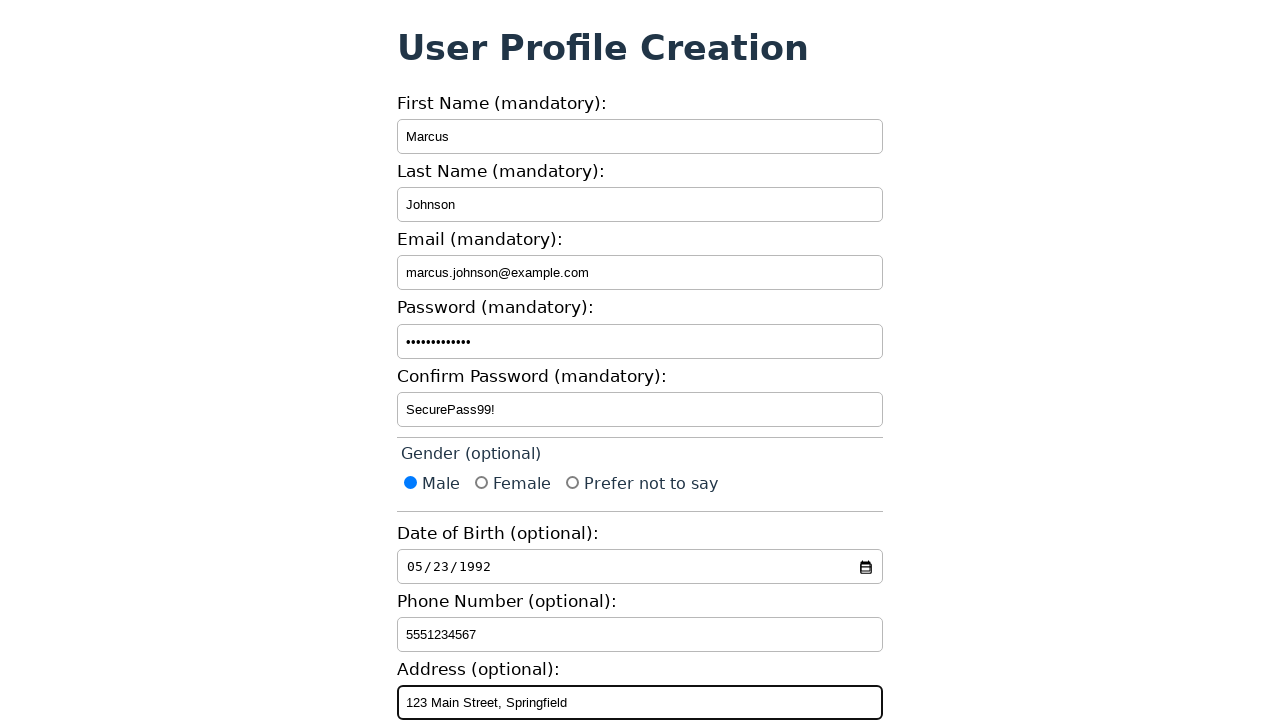

Clicked LinkedIn URL field (left empty) at (640, 552) on internal:label="LinkedIn URL (optional):"i
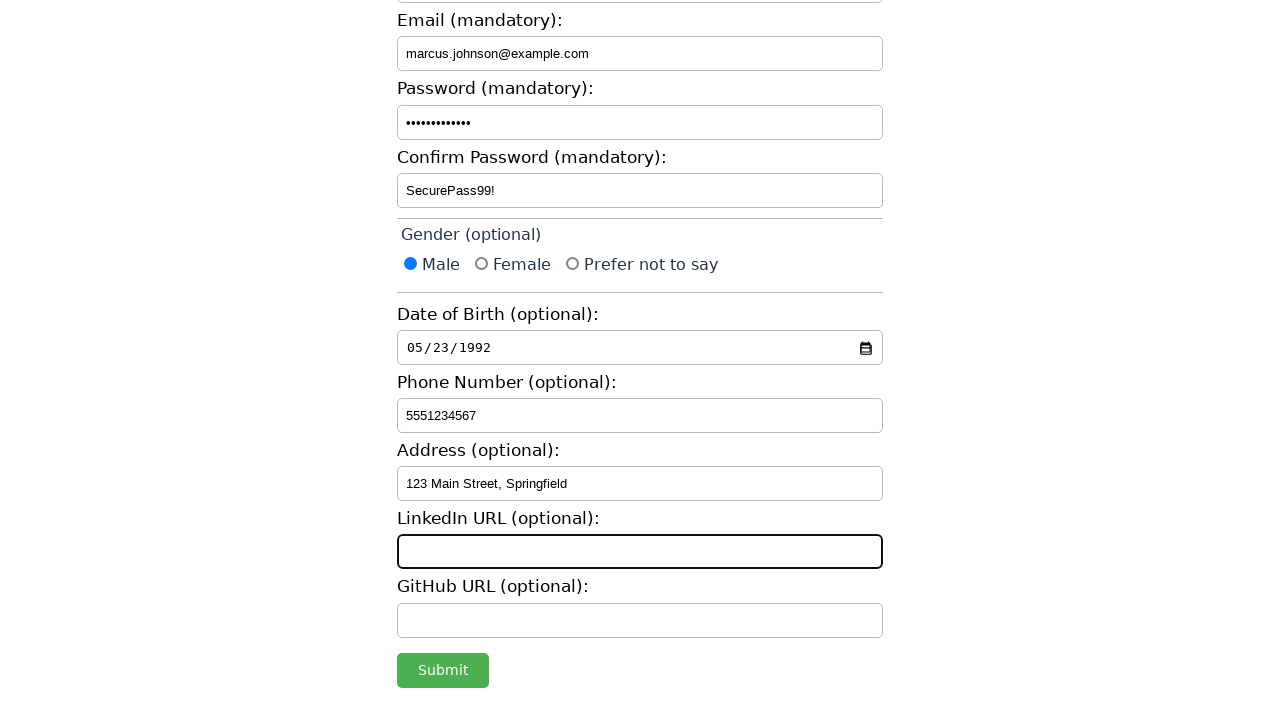

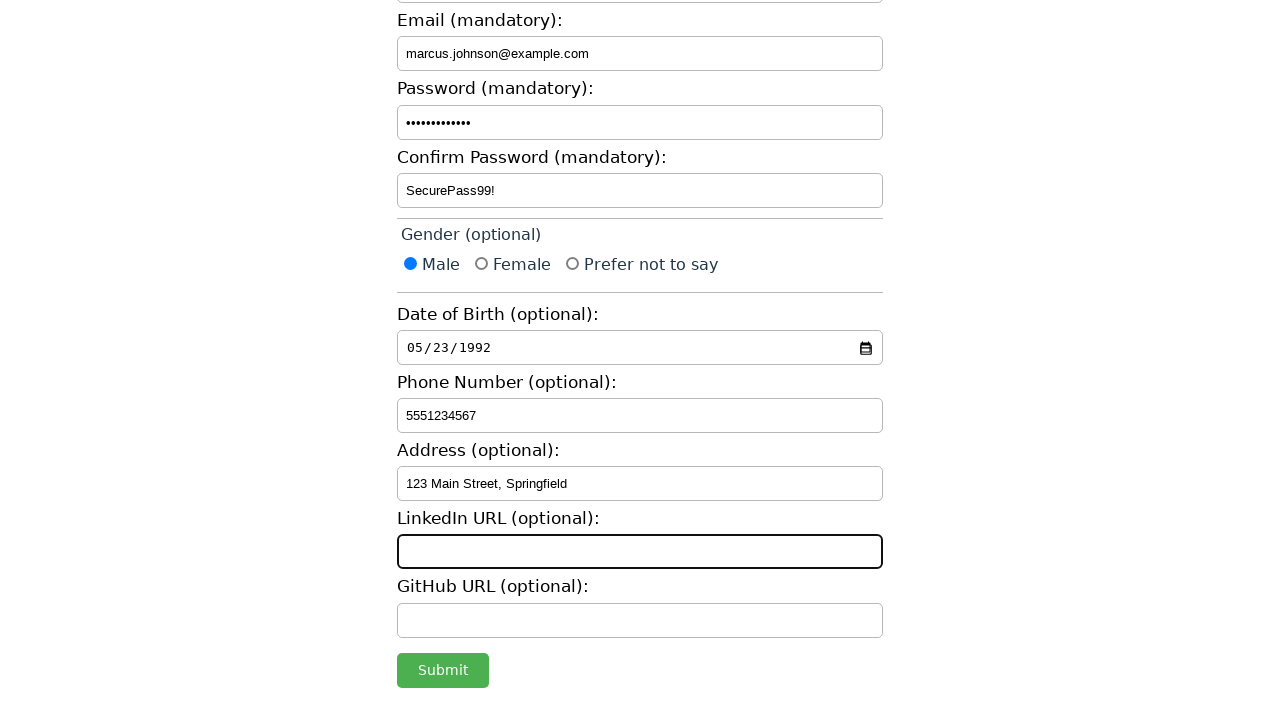